Tests modal dialog functionality by clicking a button to show a large modal and verifying it appears

Starting URL: https://demoqa.com/modal-dialogs

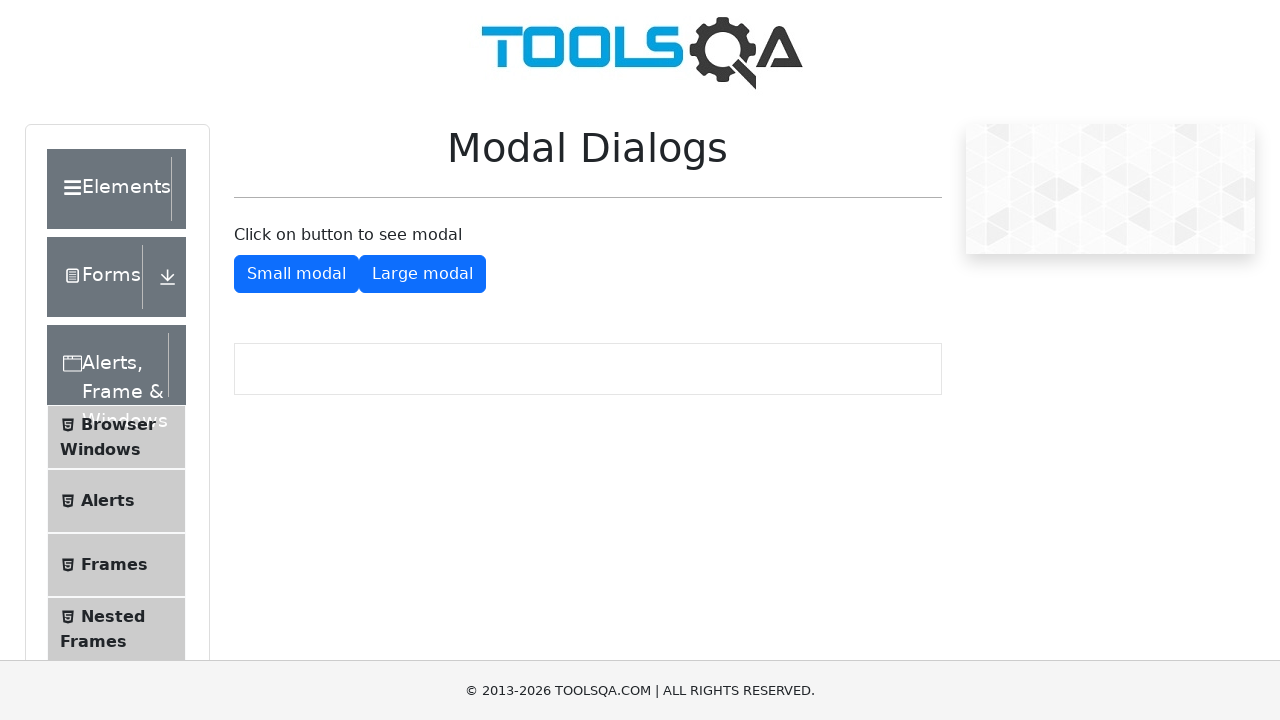

Clicked button to show large modal dialog at (422, 274) on button#showLargeModal
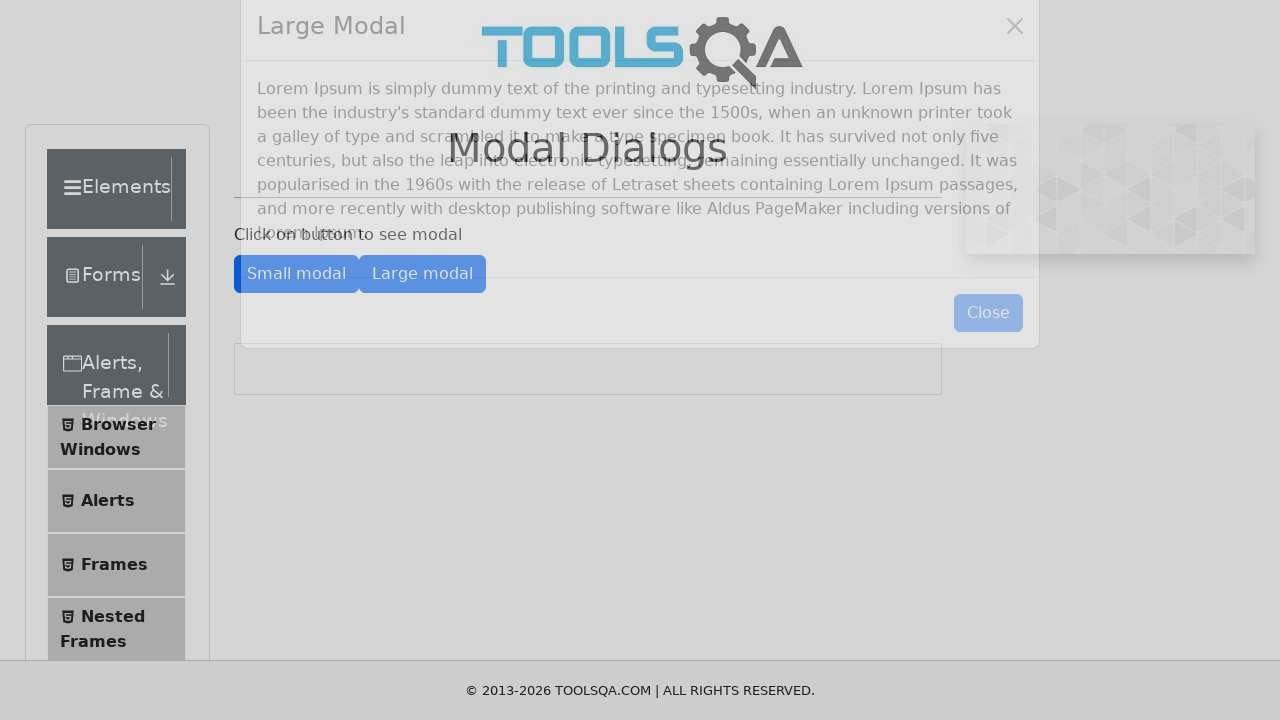

Modal dialog appeared and became visible
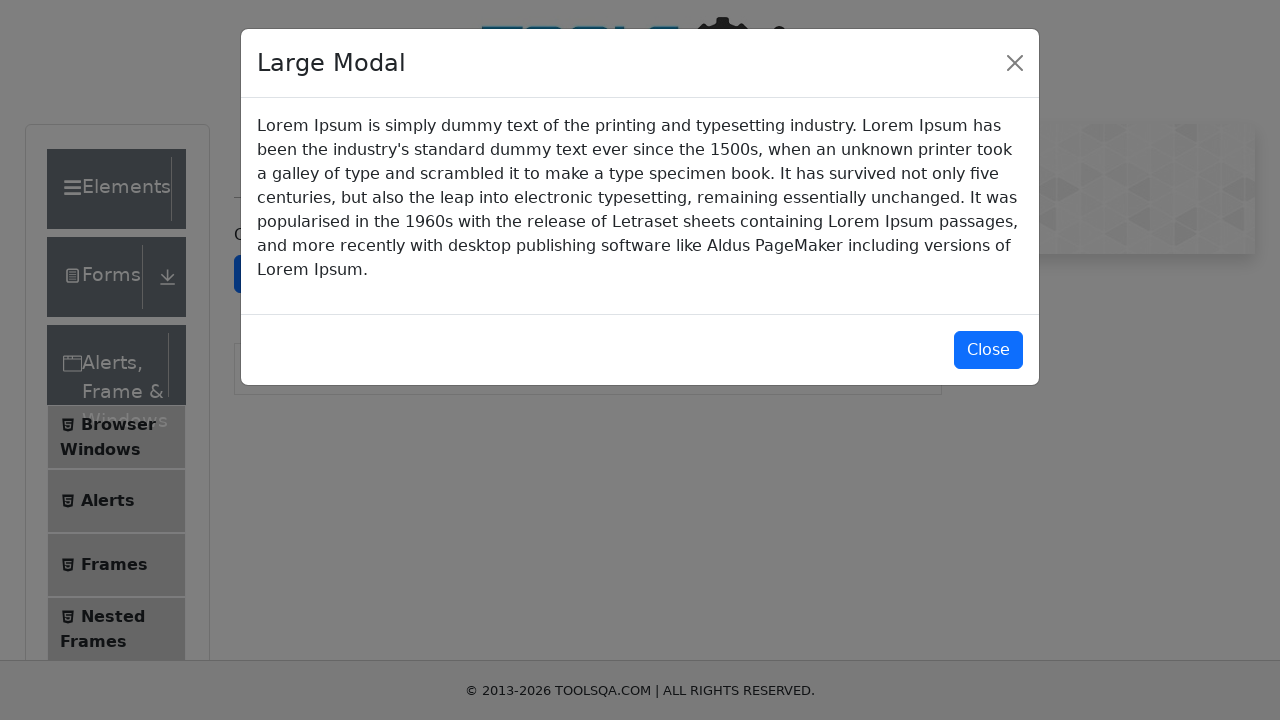

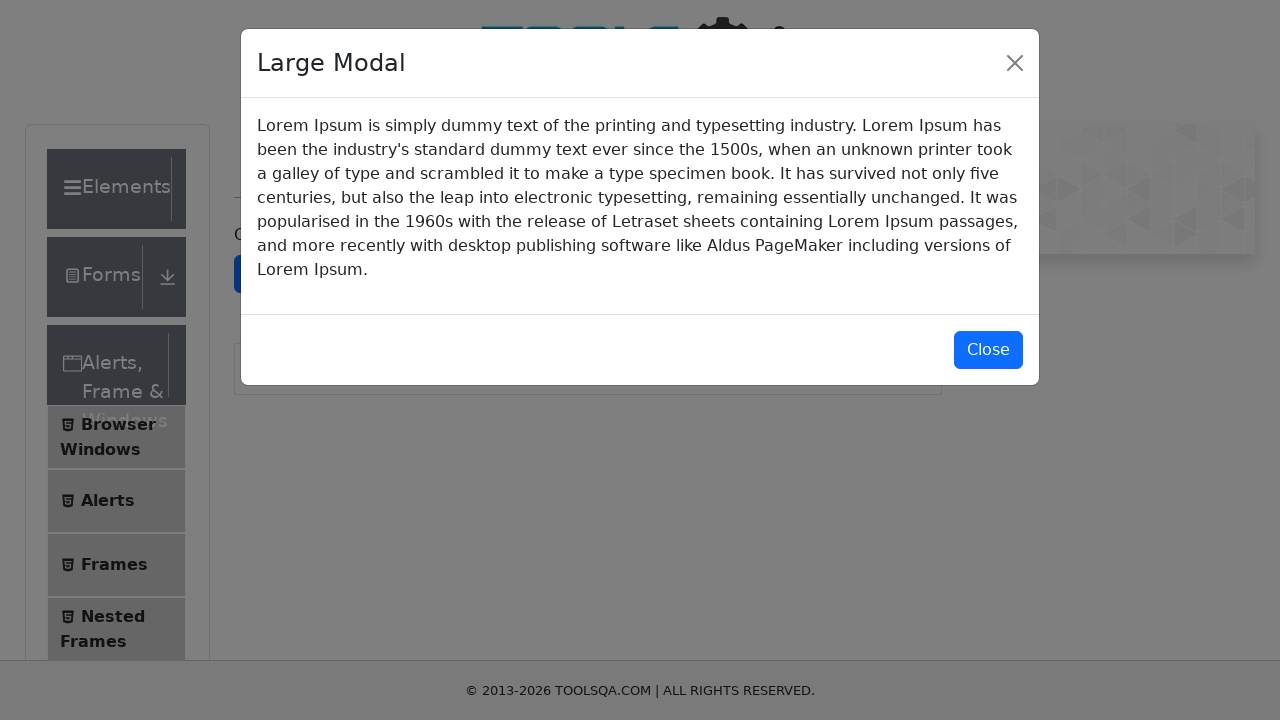